Tests selecting a dropdown option by its value attribute and verifies the selection

Starting URL: https://practice.expandtesting.com/dropdown

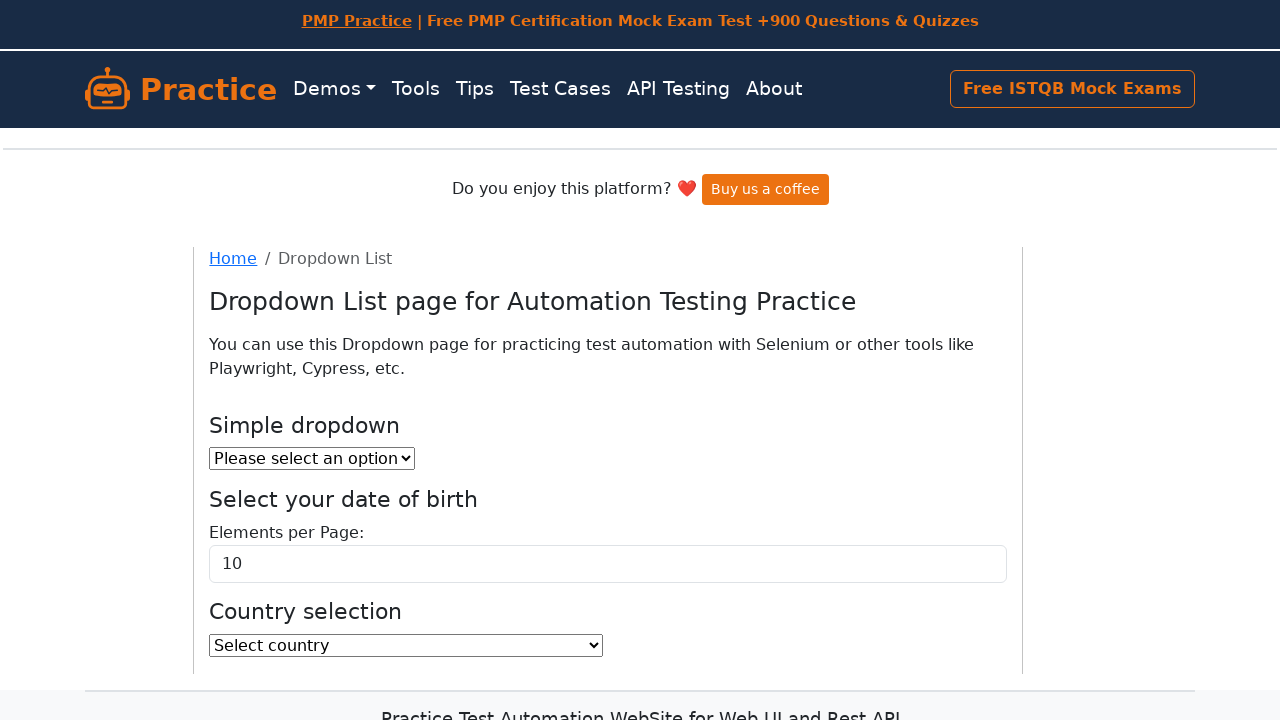

Selected dropdown option with value '10' from elements per page dropdown on select#elementsPerPageSelect
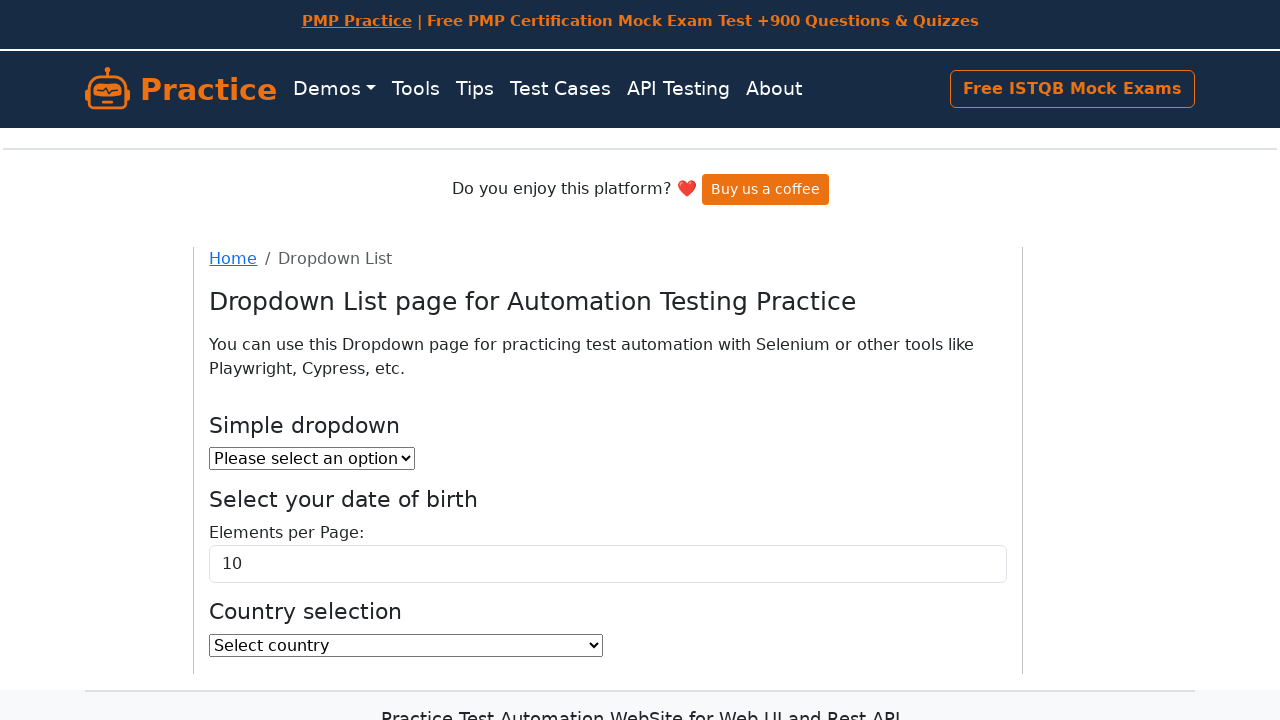

Retrieved selected value from dropdown
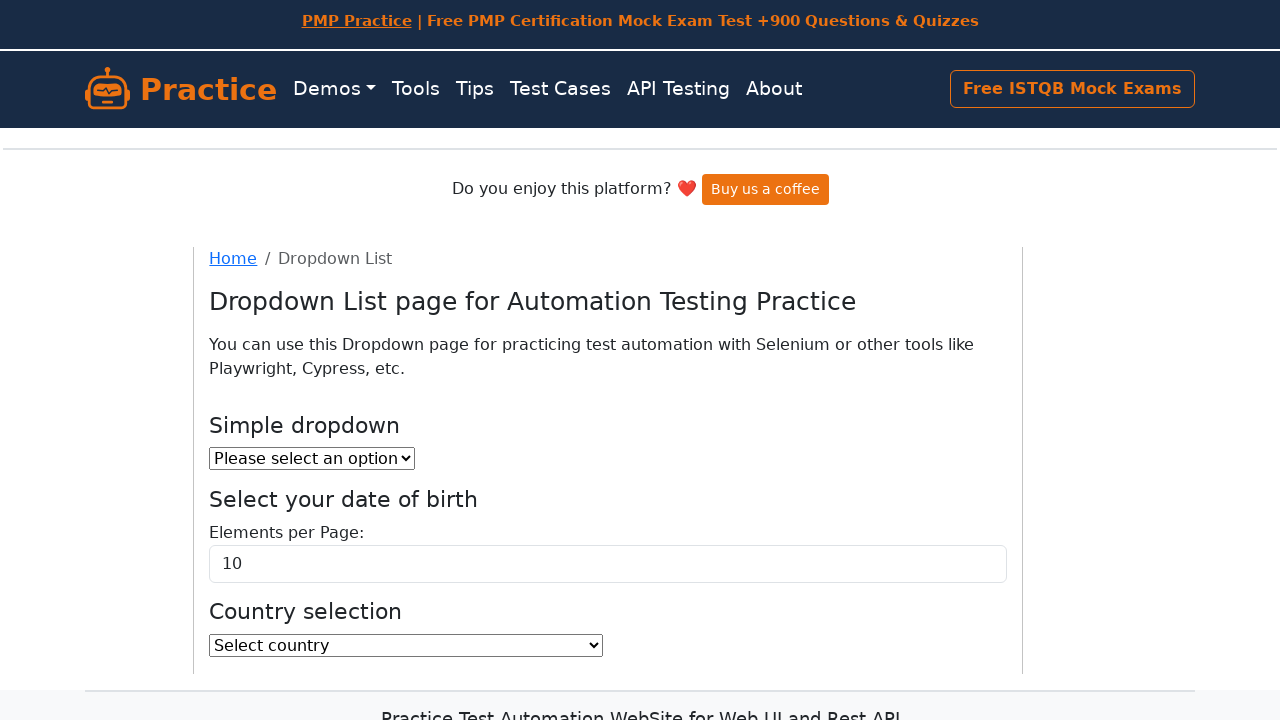

Verified selection - selected value is '10'
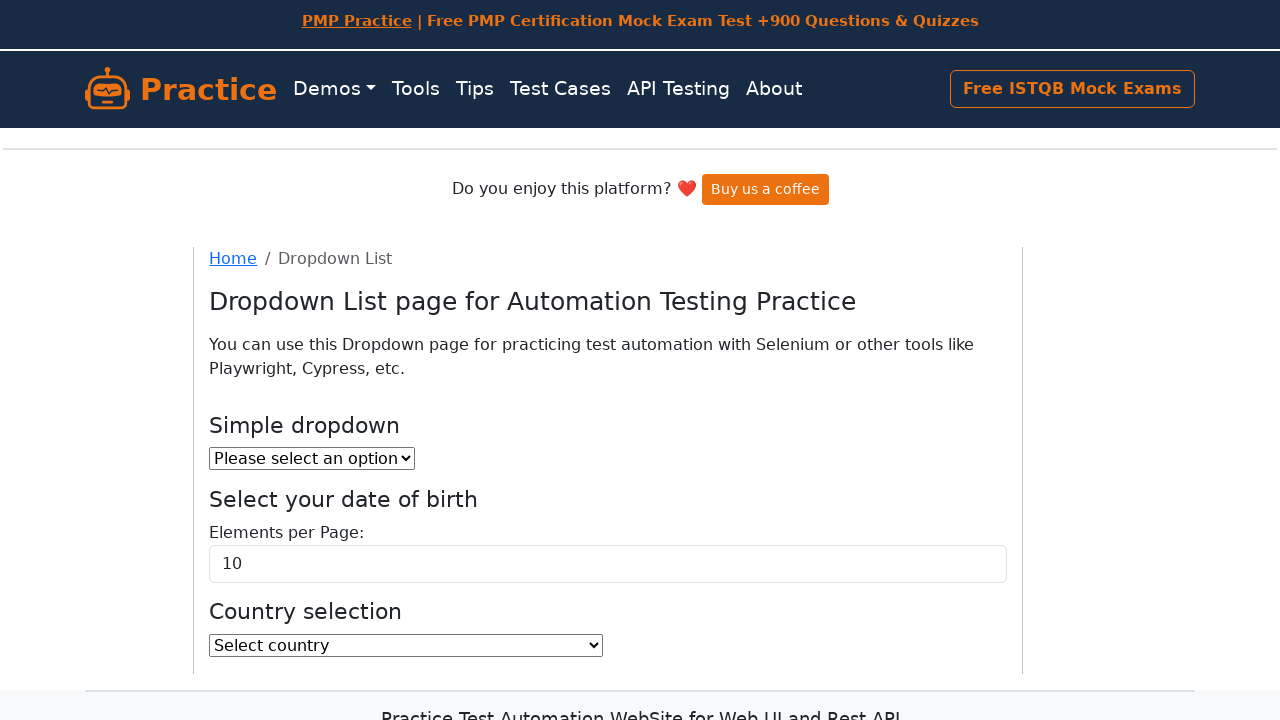

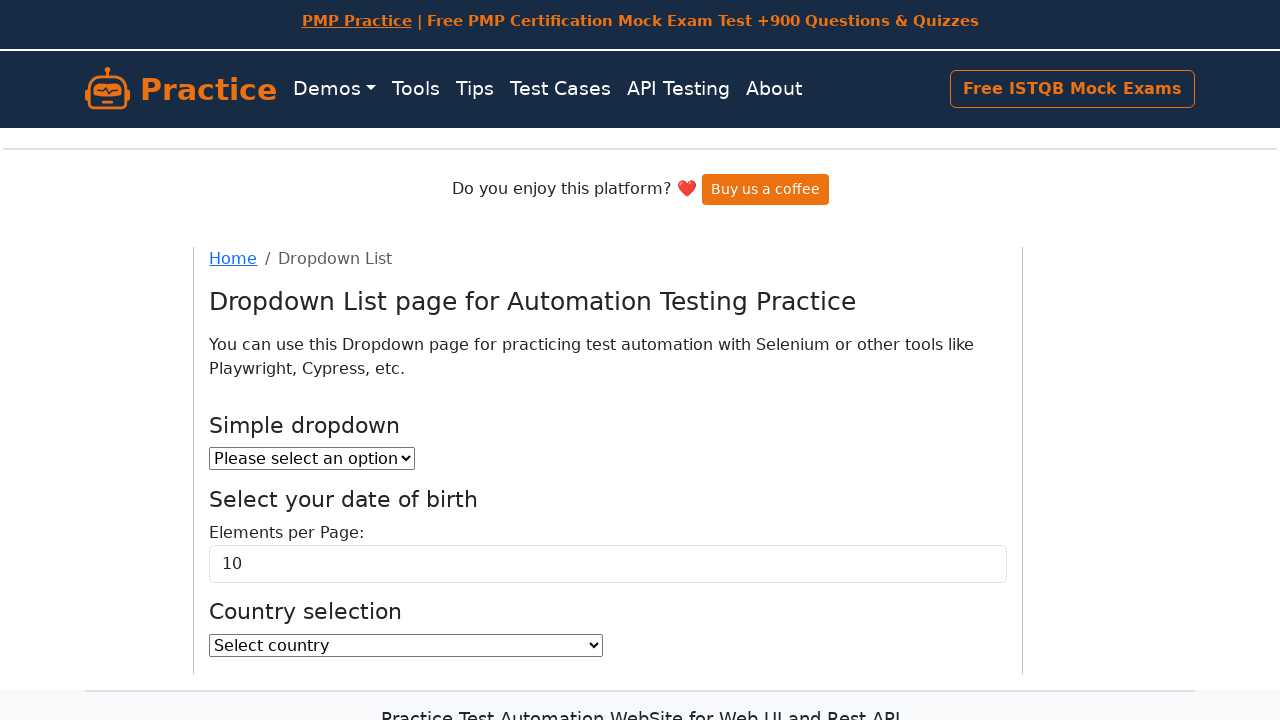